Tests opening a new window/tab by clicking a link and switching to the new window

Starting URL: https://the-internet.herokuapp.com/windows

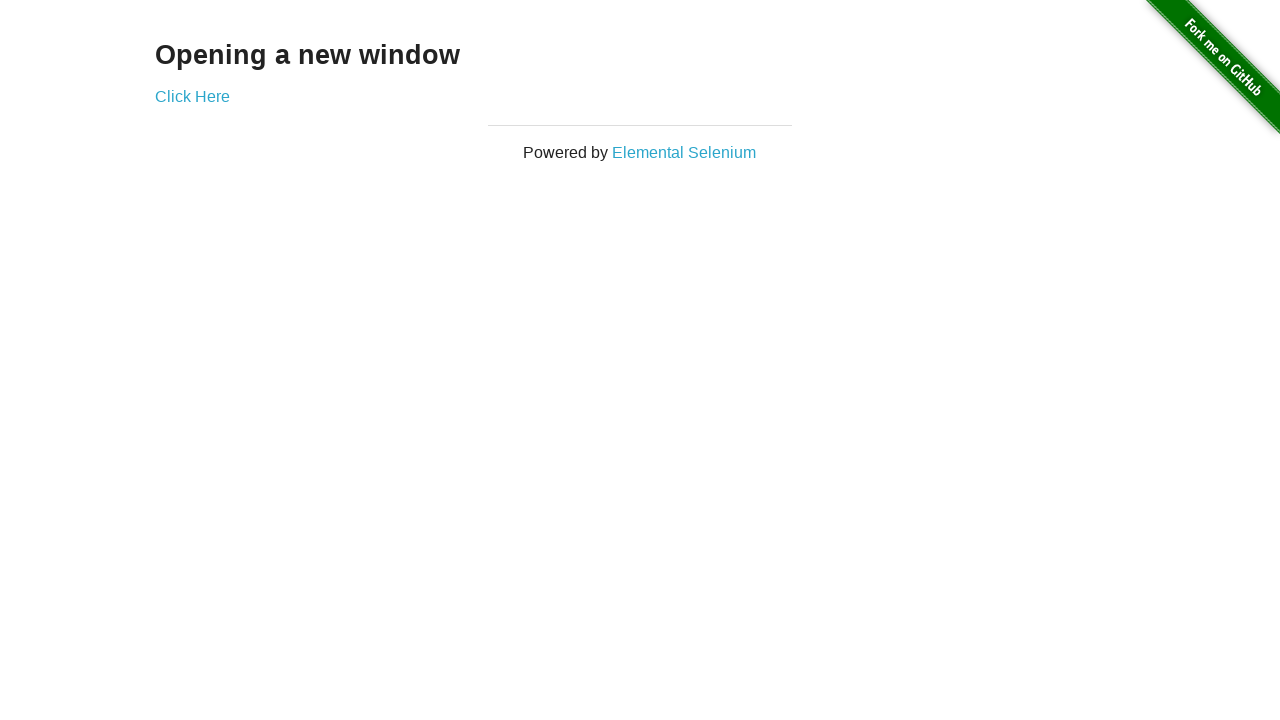

Clicked 'Click Here' link to open new window at (192, 96) on text=Click Here
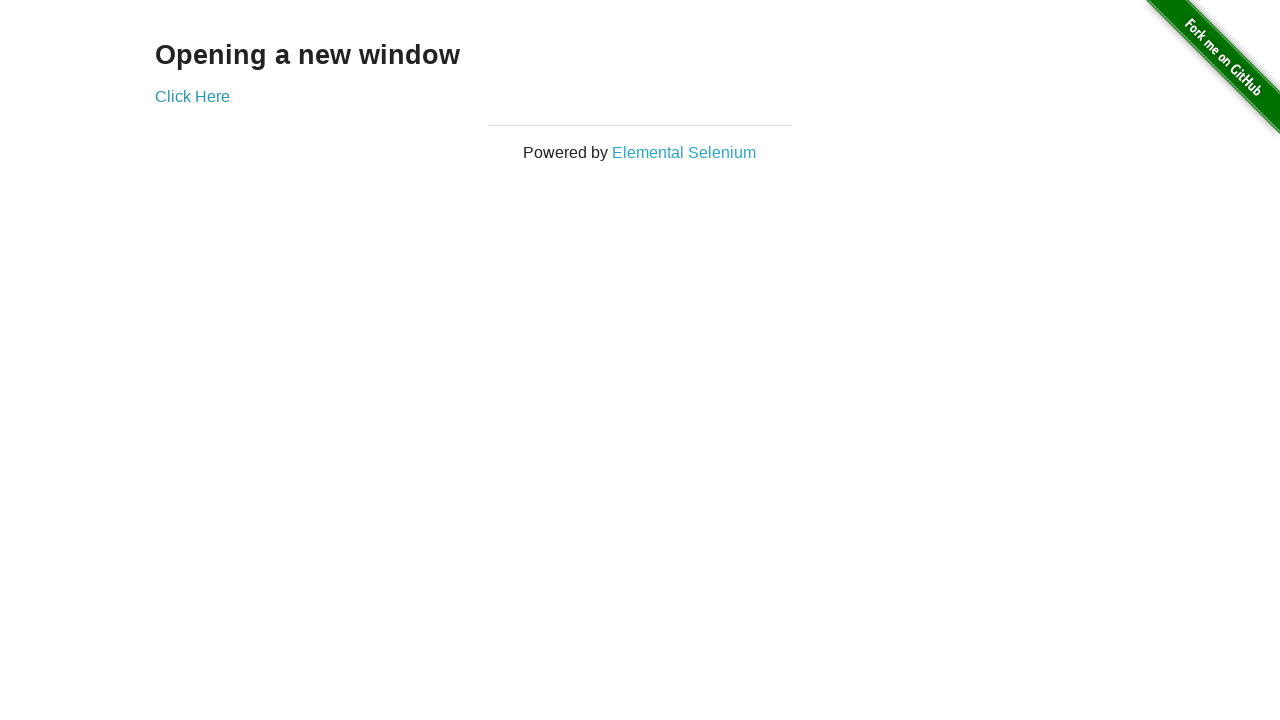

Switched to newly opened window/tab
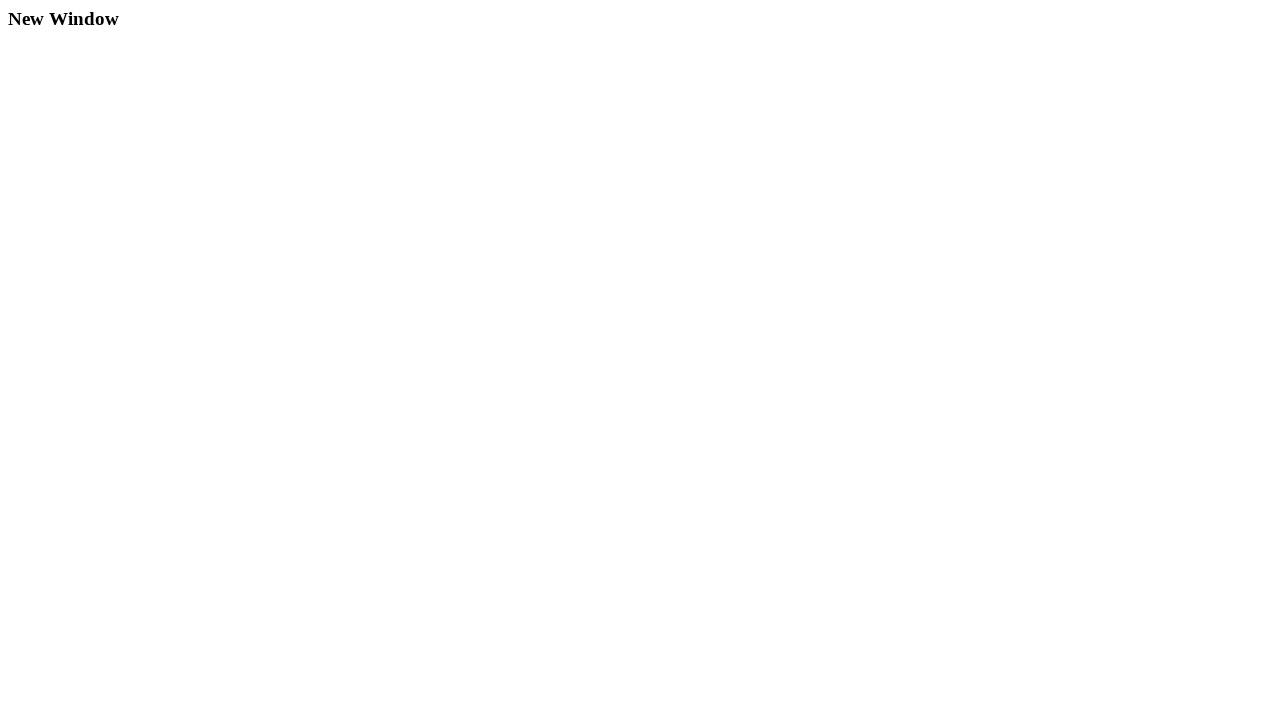

New page finished loading
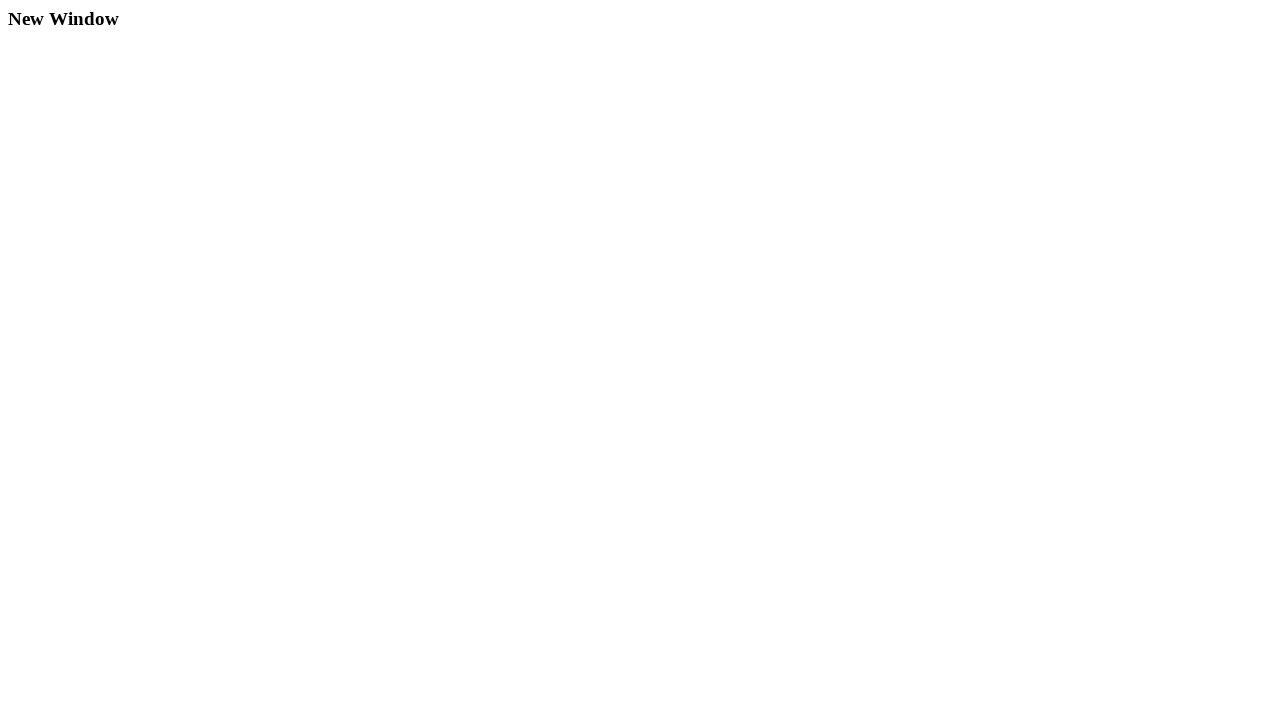

Verified new window contains 'New Window' heading
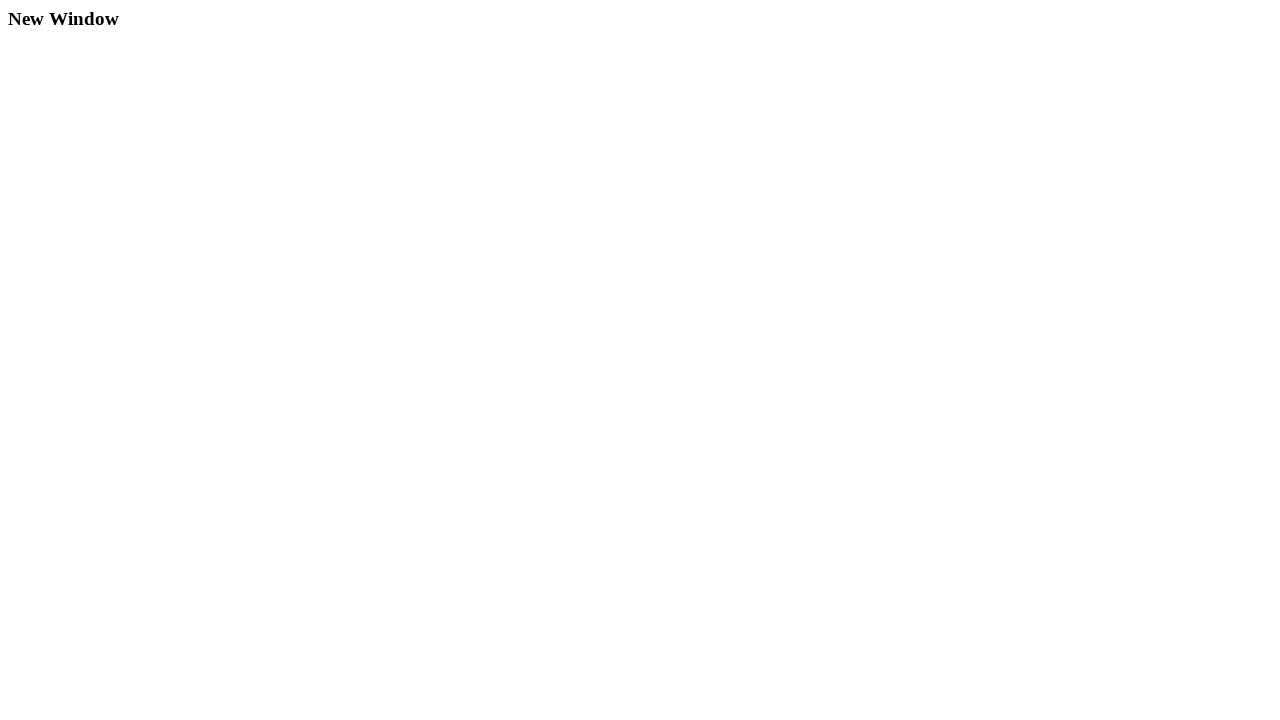

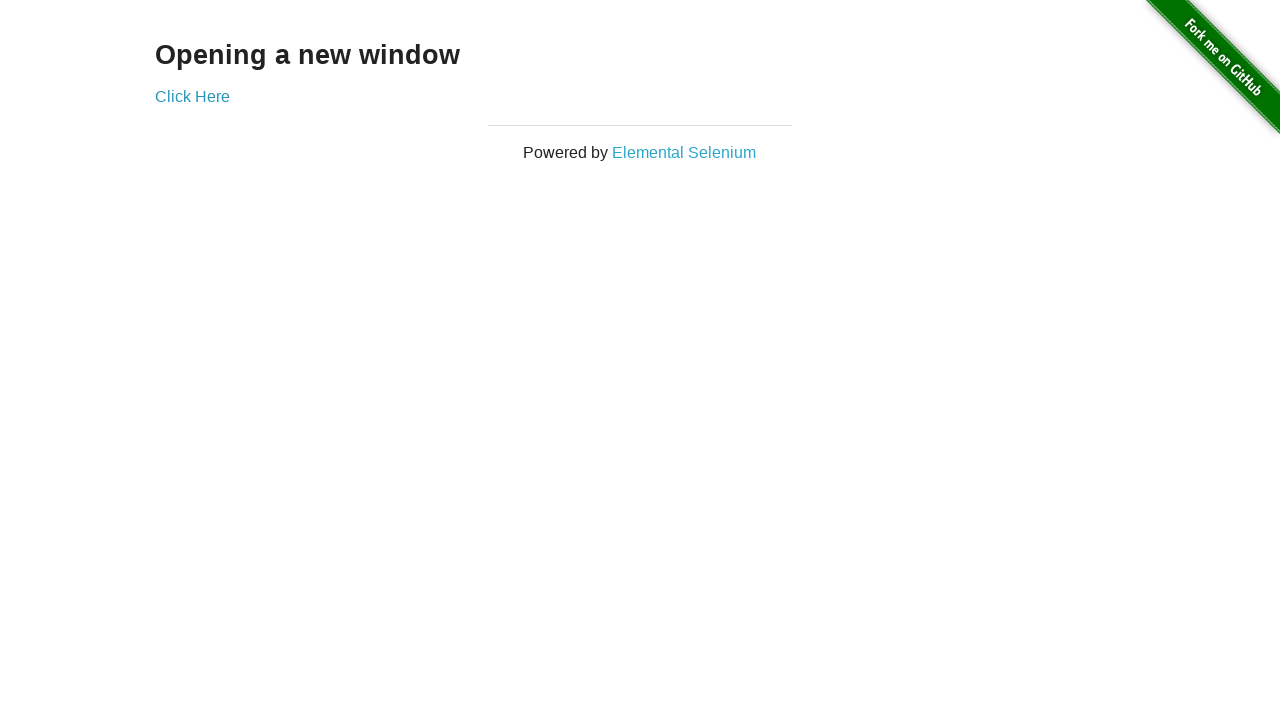